Demonstrates various WebElement interaction methods on a login page, including getting text, attributes, clicking elements, and filling form fields

Starting URL: https://www.saucedemo.com/

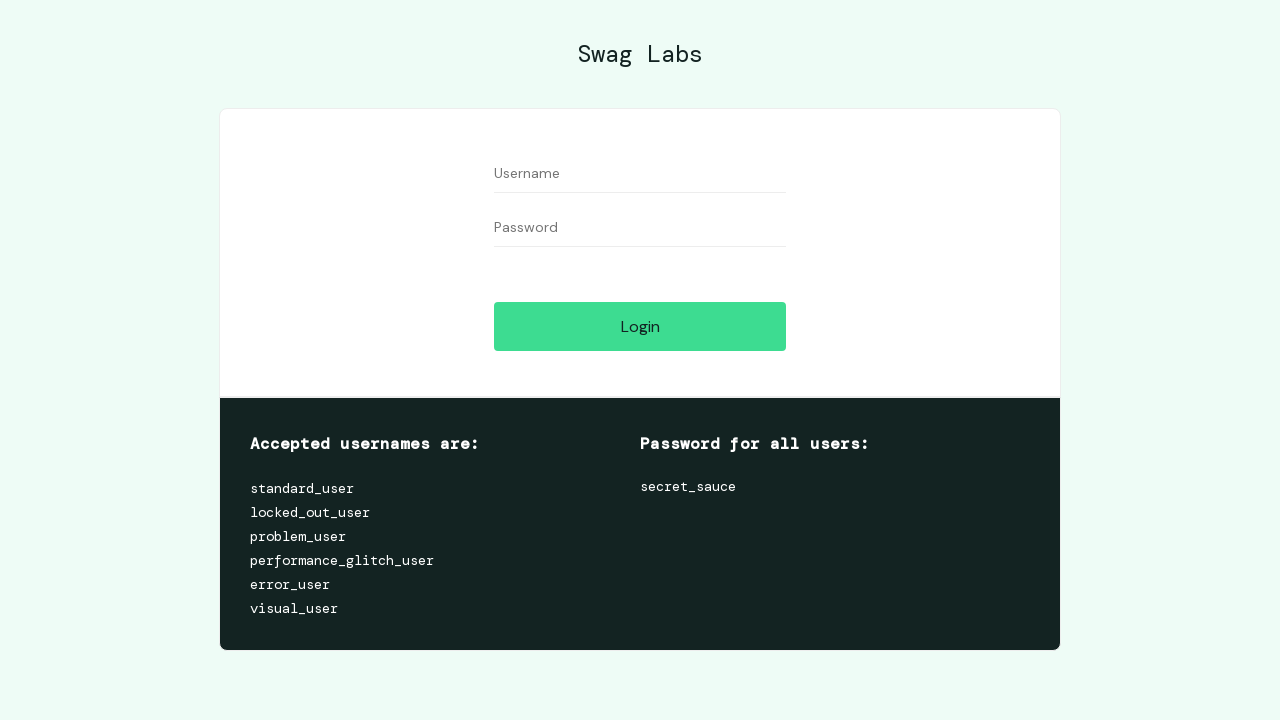

Retrieved text content from login button
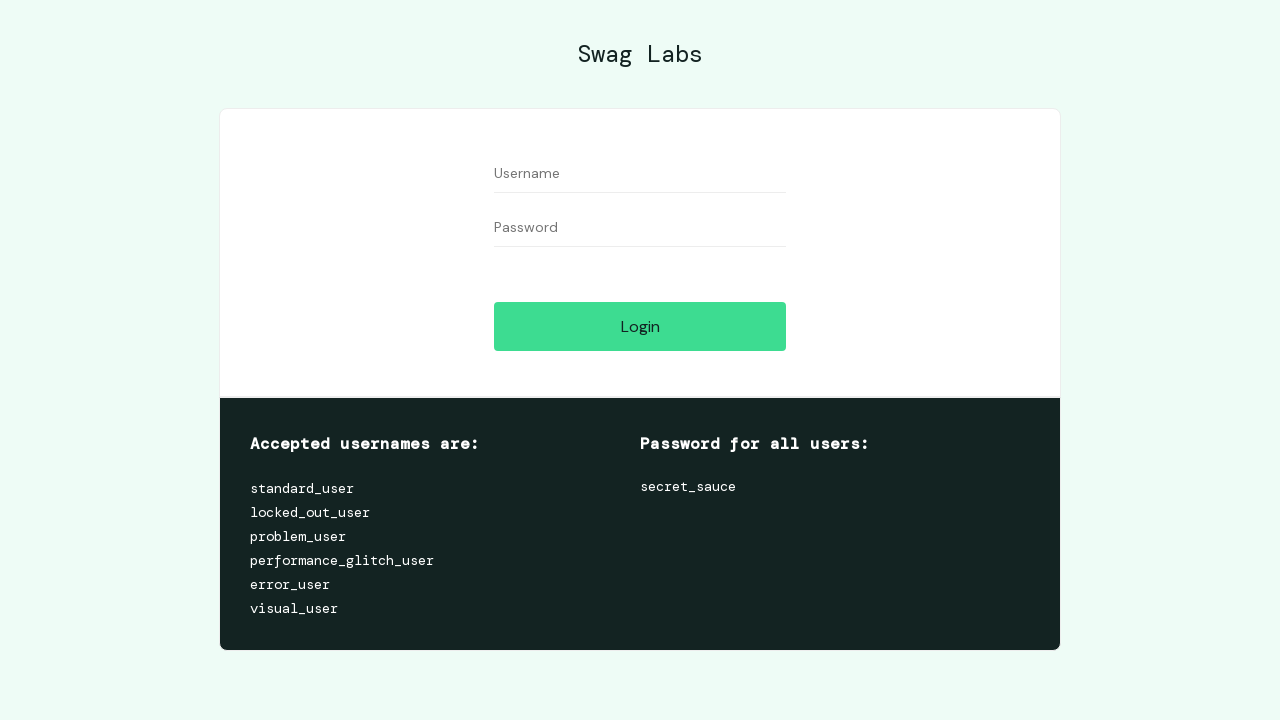

Retrieved 'name' attribute from login button
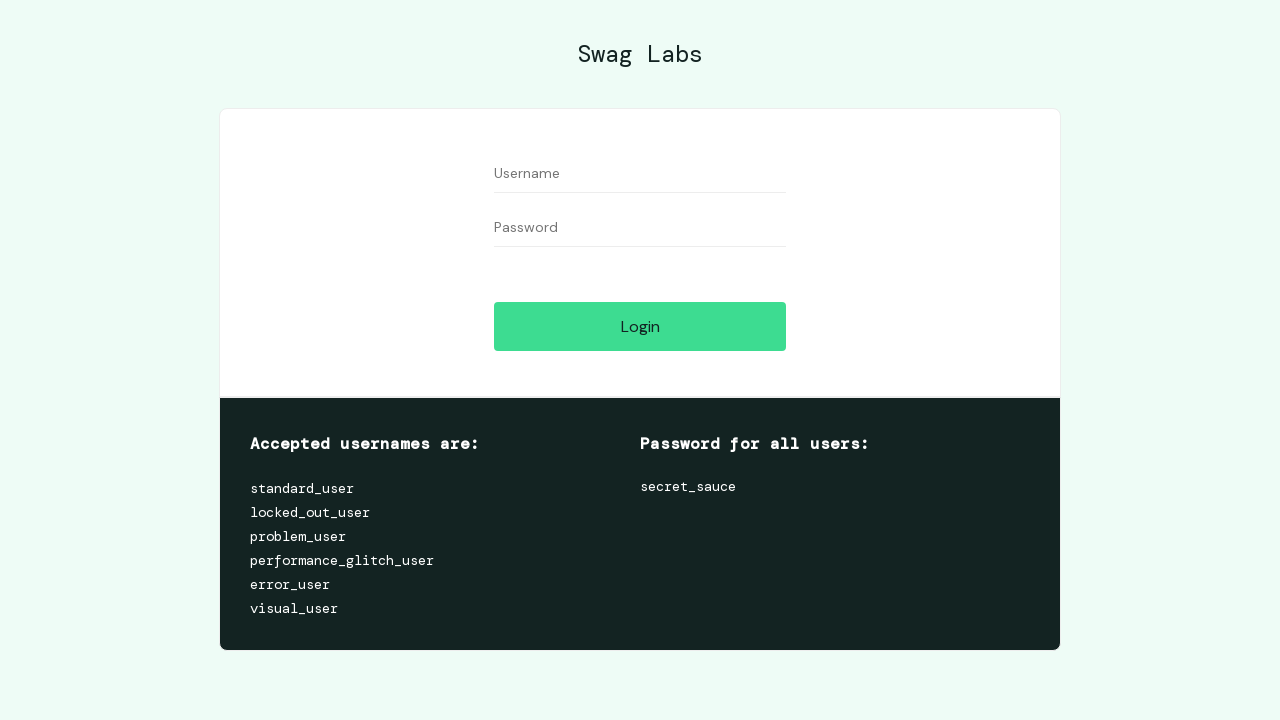

Evaluated tag name of login button
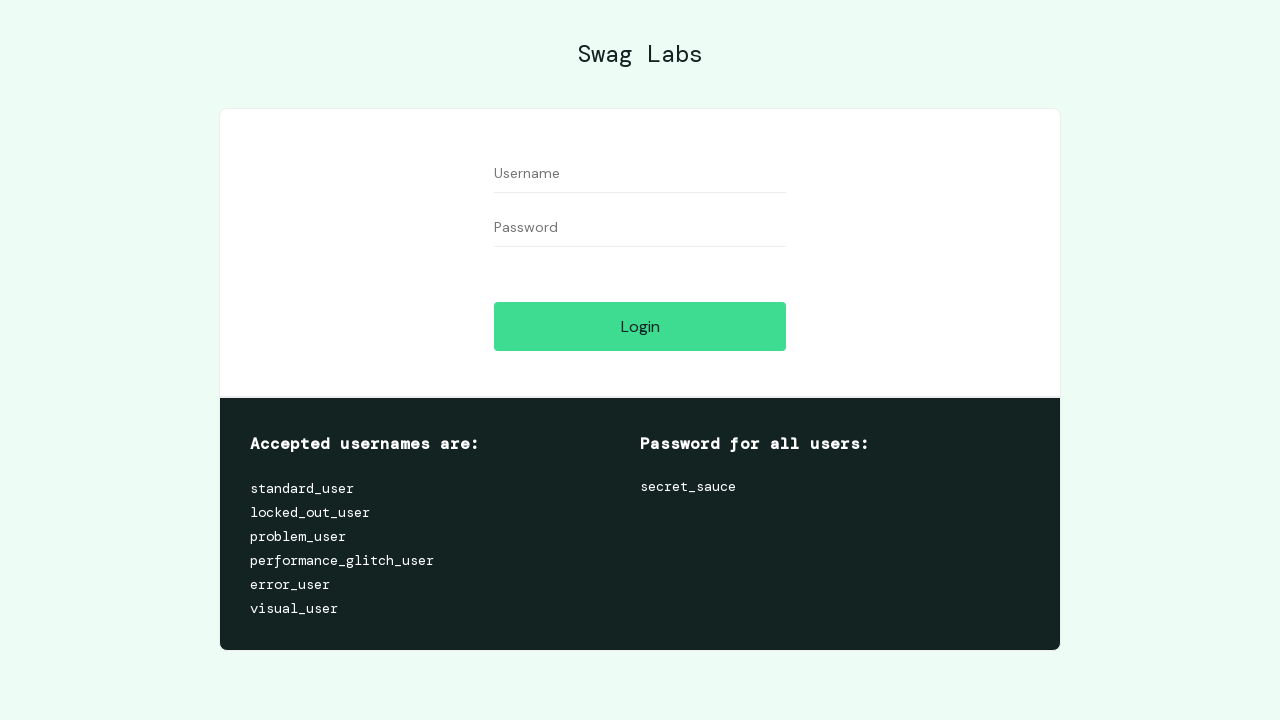

Retrieved bounding box of login button
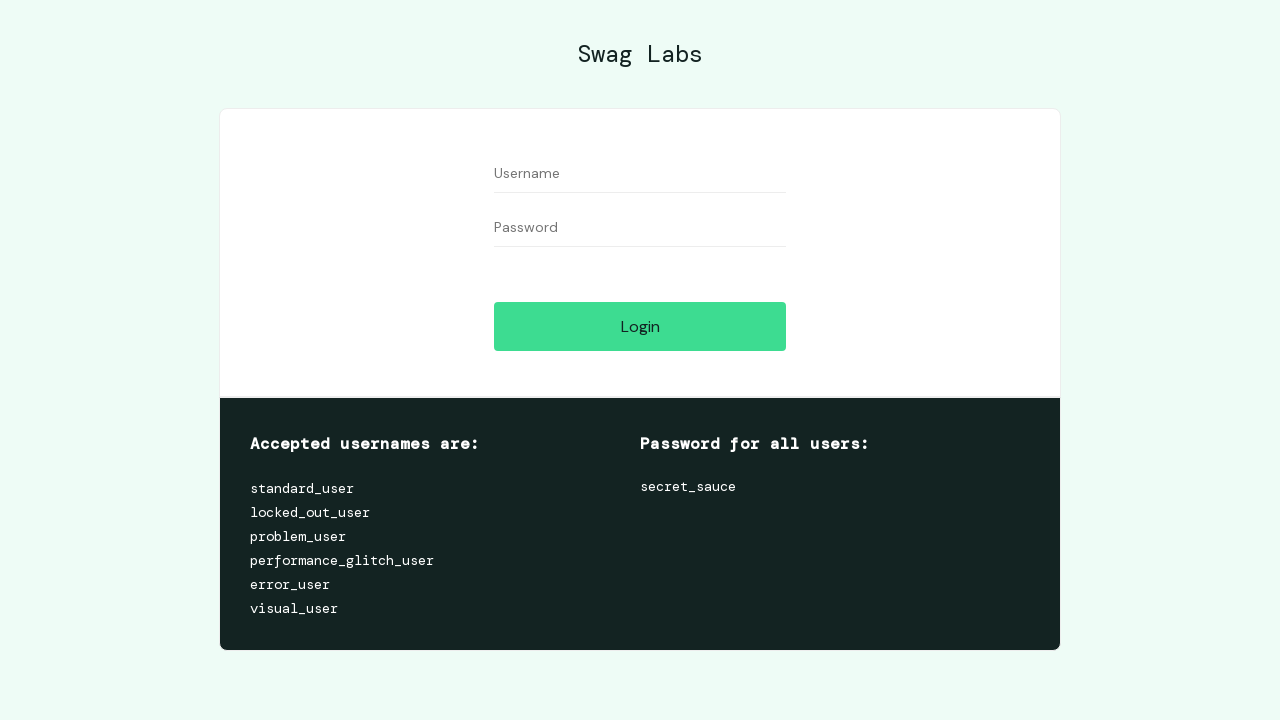

Checked if login button is visible
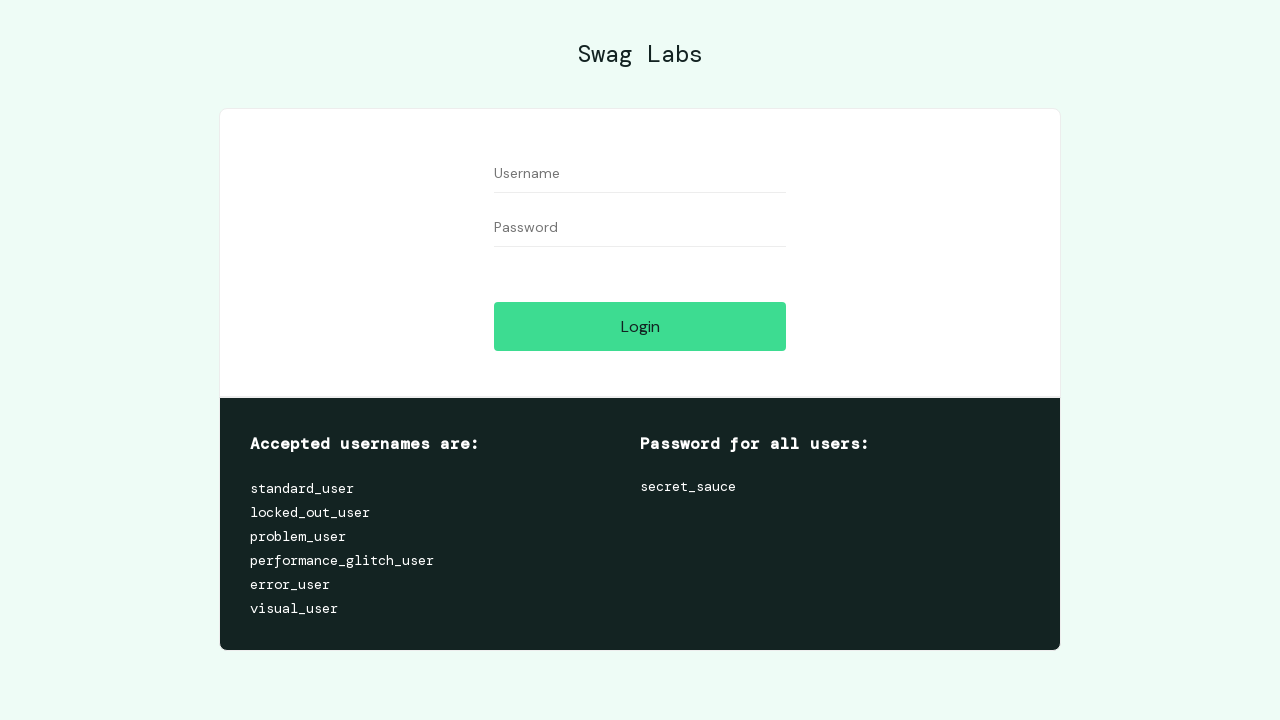

Checked if login button is enabled
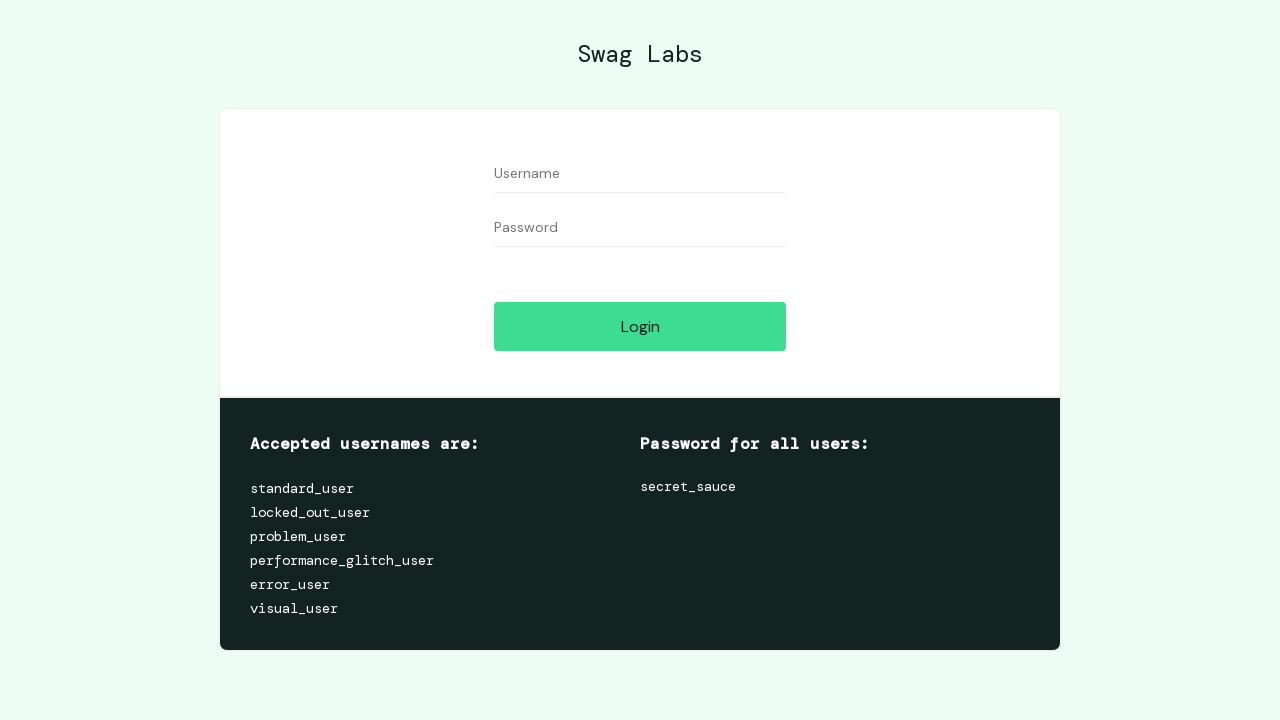

Clicked login button without credentials at (640, 326) on #login-button
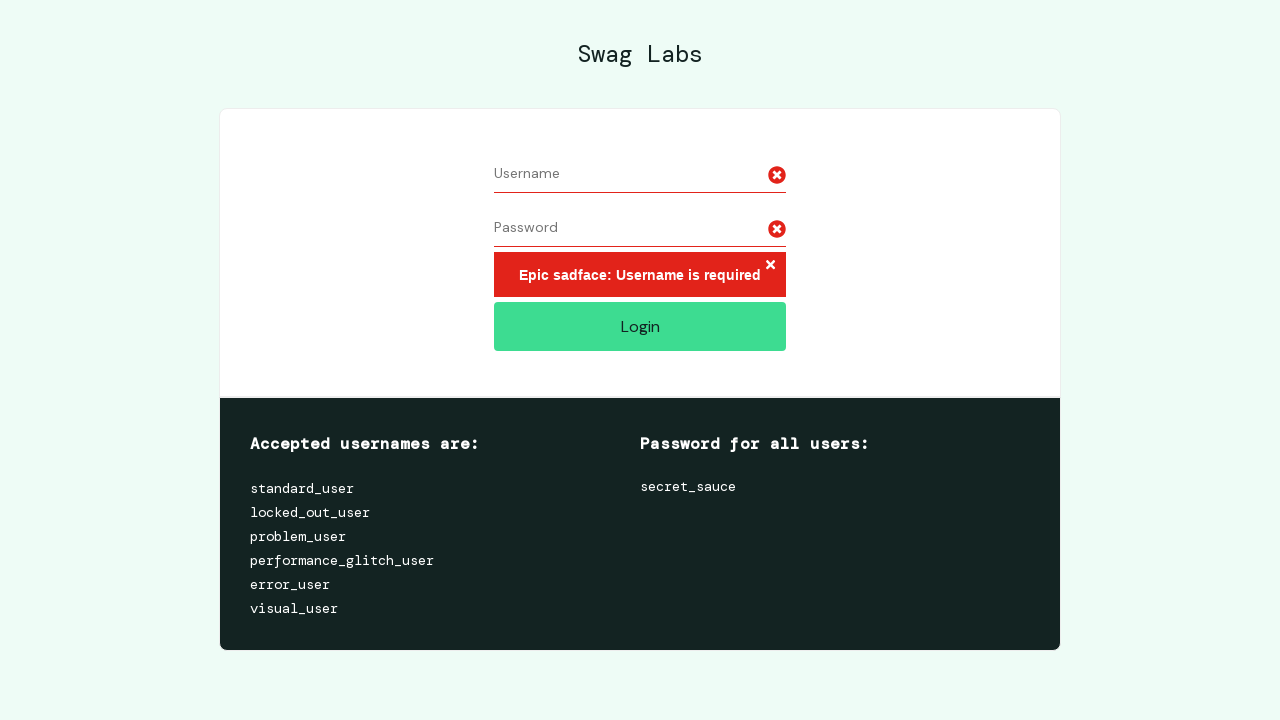

Filled username field with 'standard' on #user-name
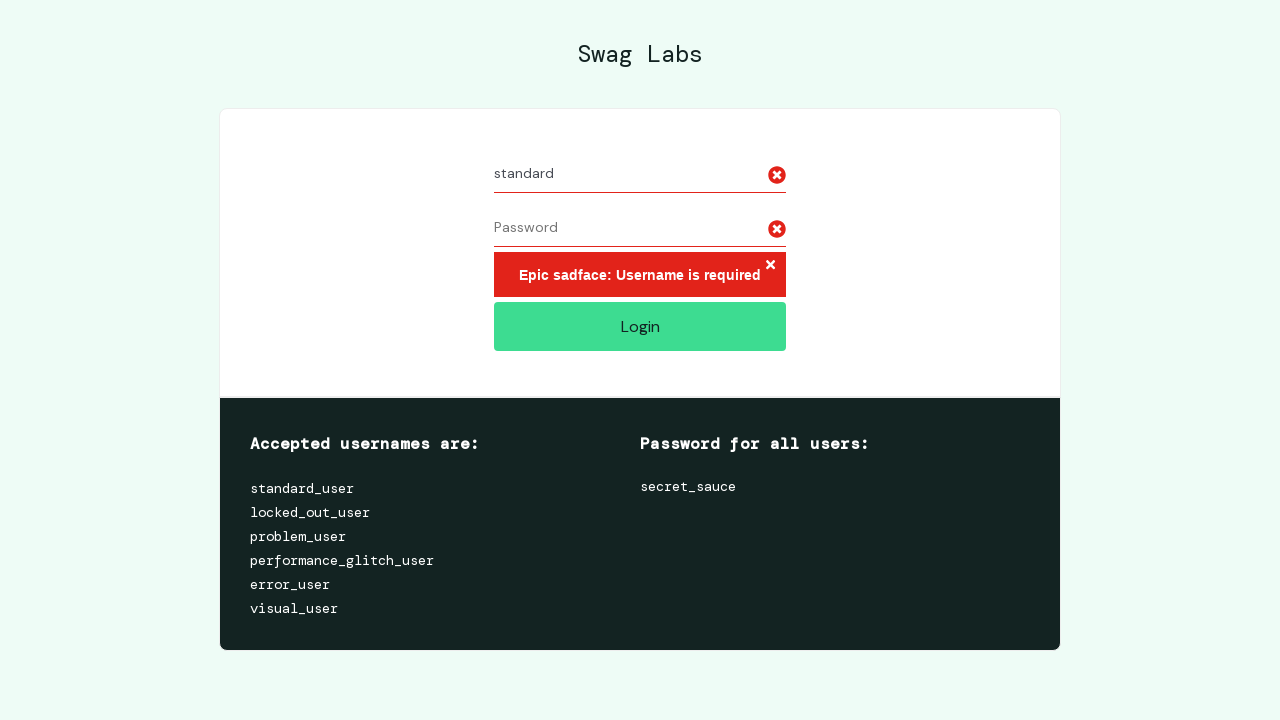

Cleared username field on #user-name
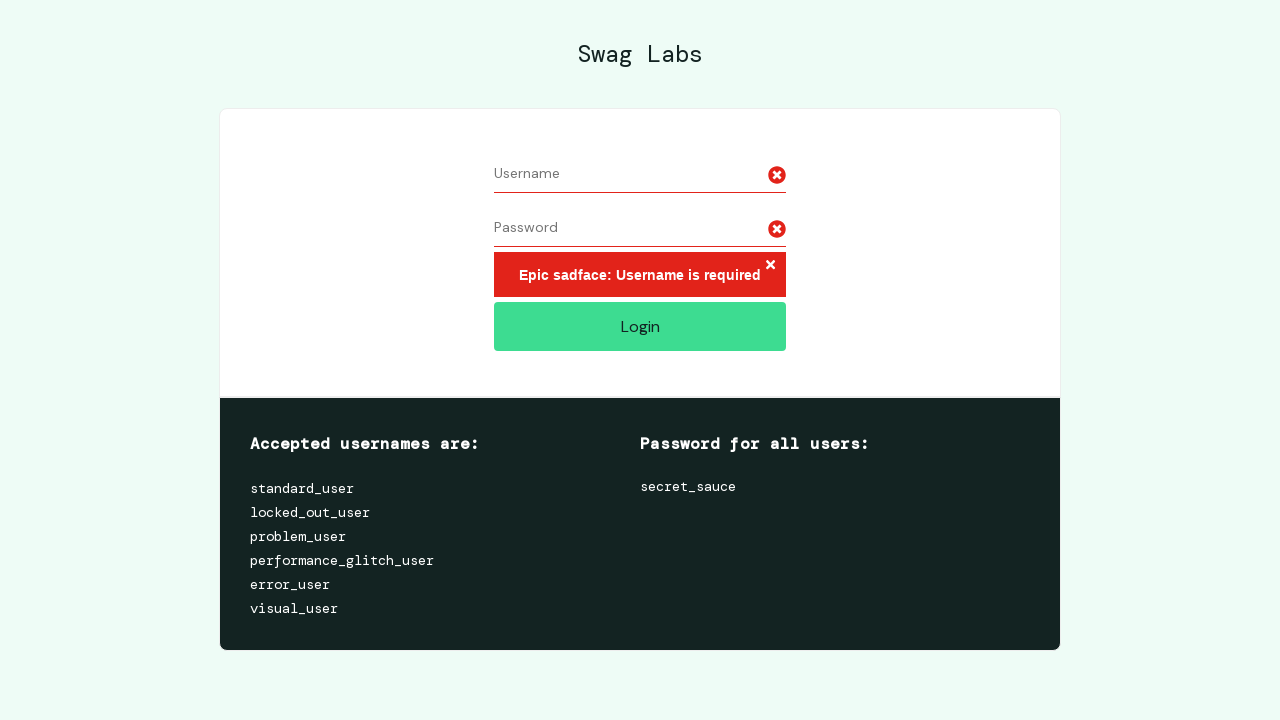

Retrieved login credentials text from page
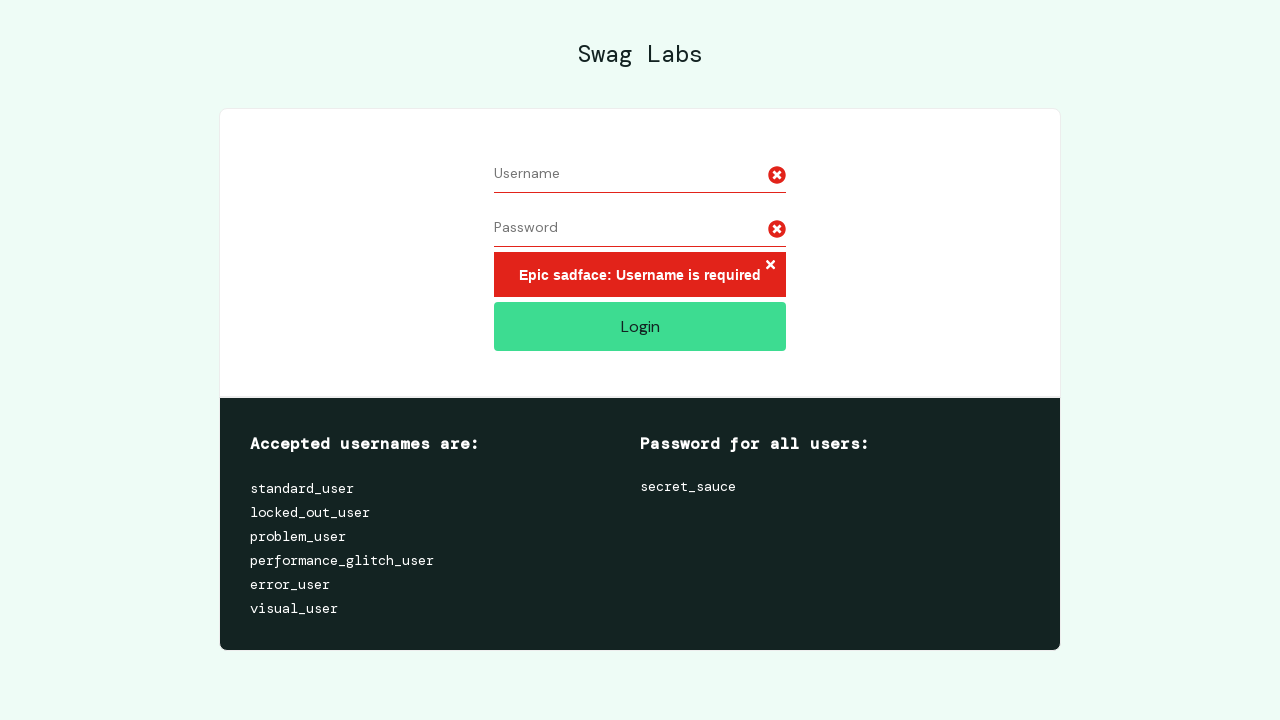

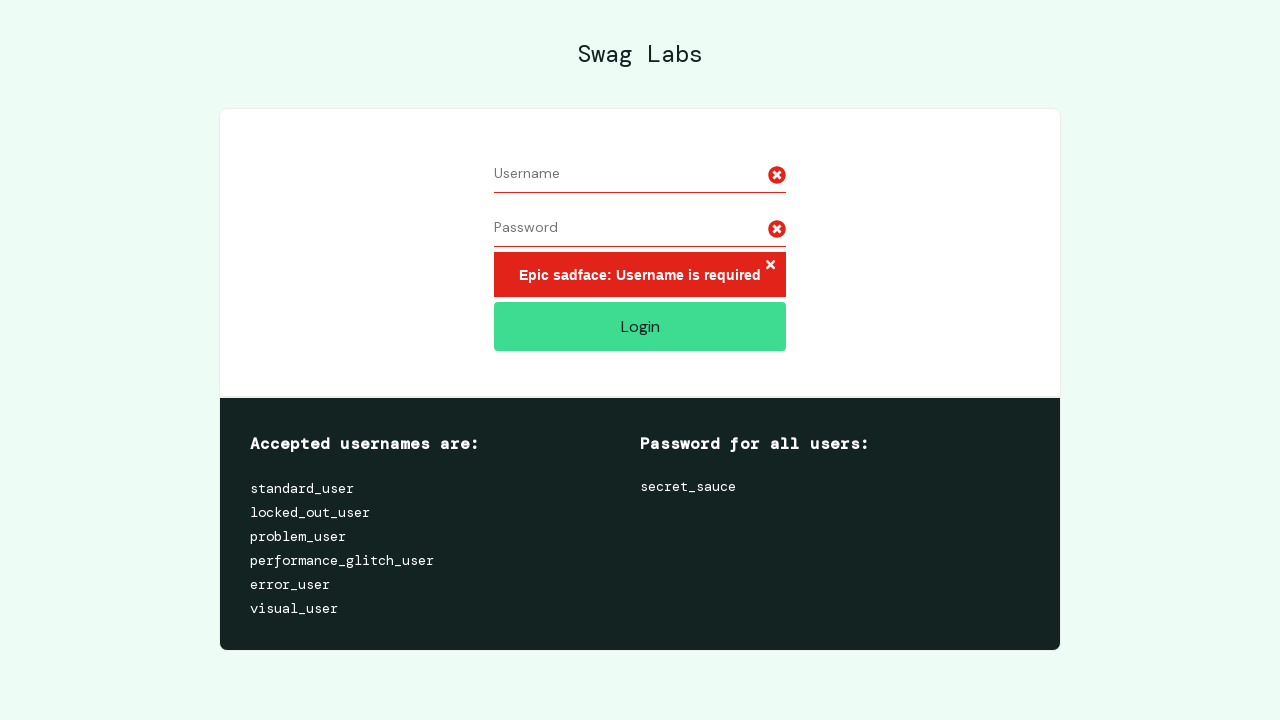